Verifies that useful links in the sidebar (Banks, Crediting, Forex, Insurance, Financial Services) are present and functional by clicking each link and verifying navigation.

Starting URL: https://finance.i.ua/

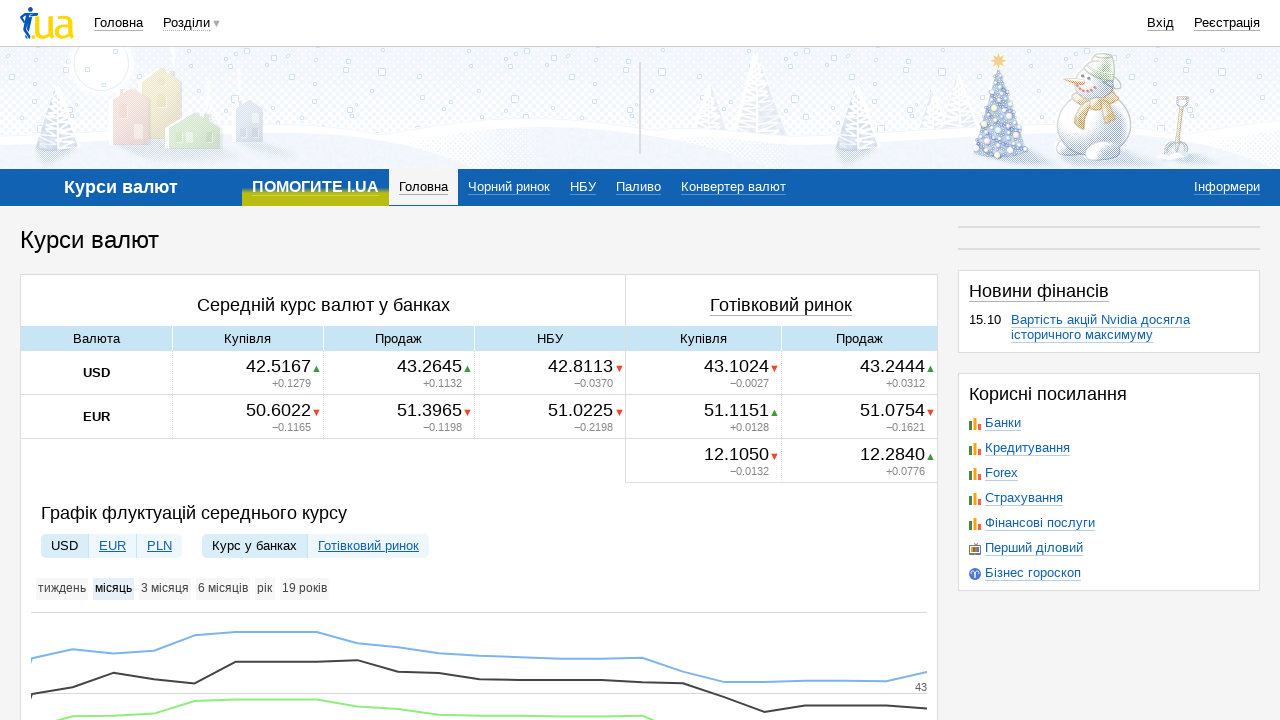

Useful links widget loaded
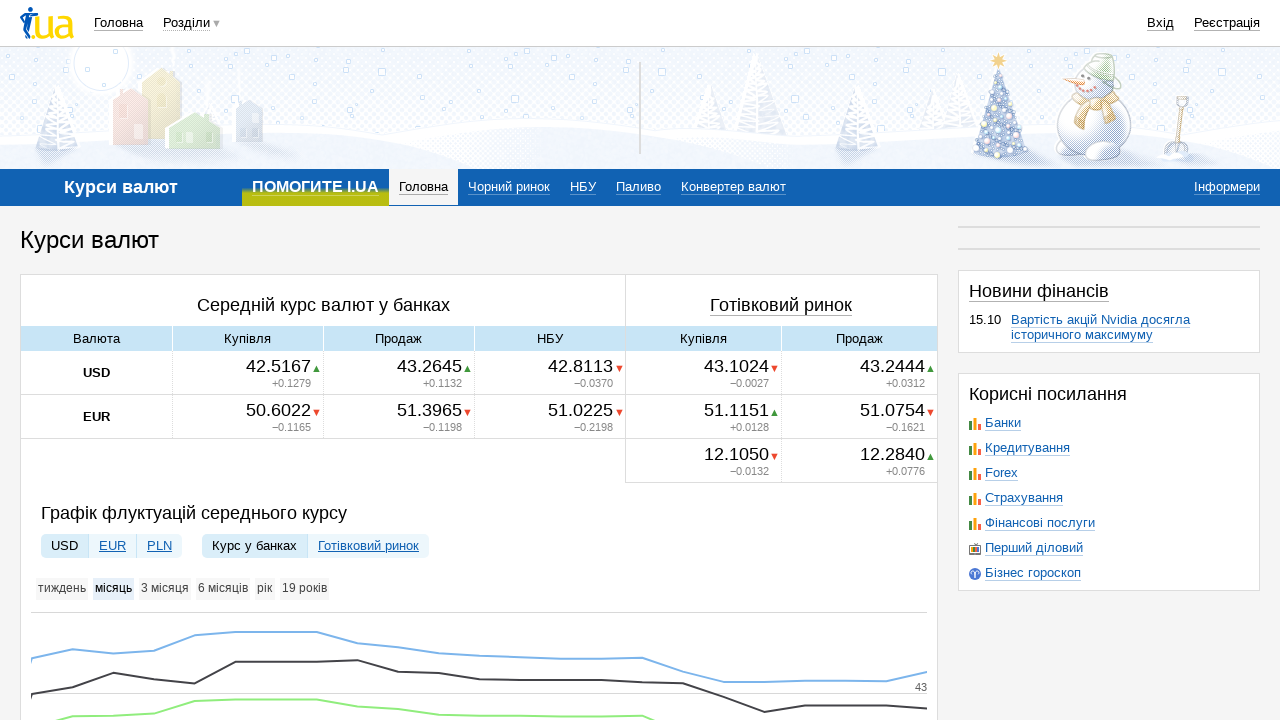

Clicked Banks link at (975, 424) on (//div[@class='widget widget-links']//a[@class='icon-s i_catalog'])[1]
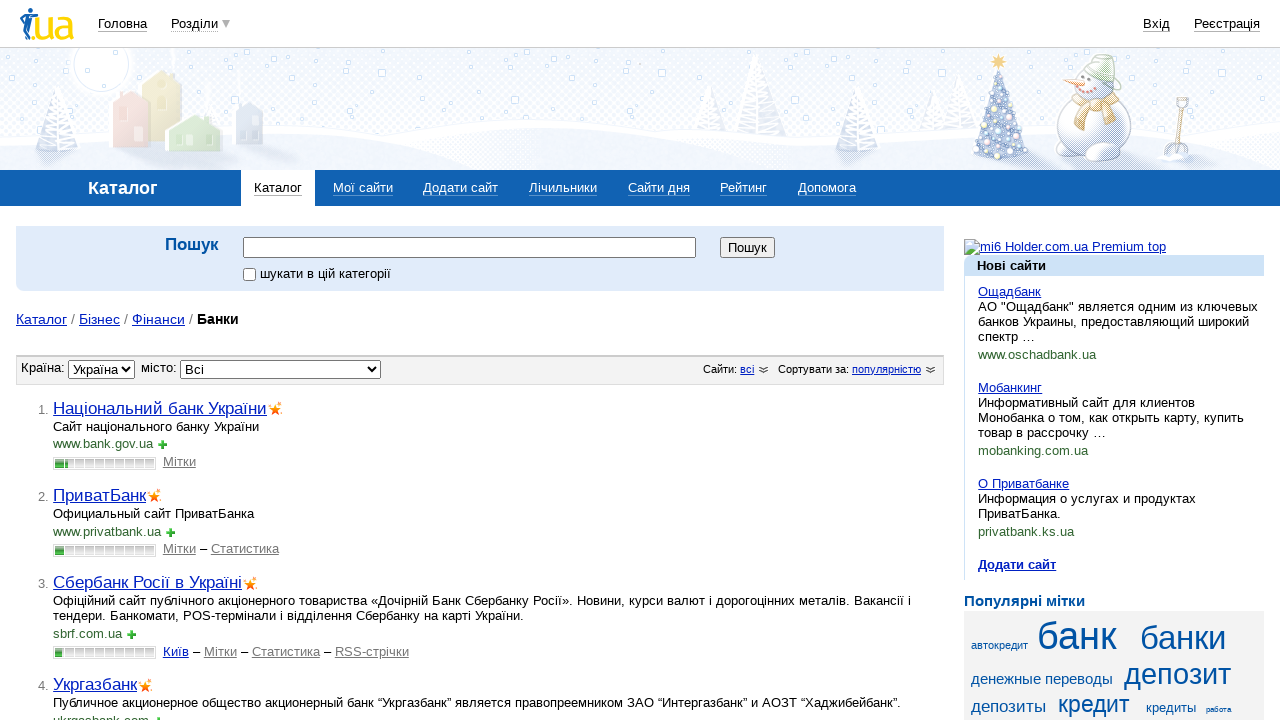

Banks page loaded with breadcrumbs visible
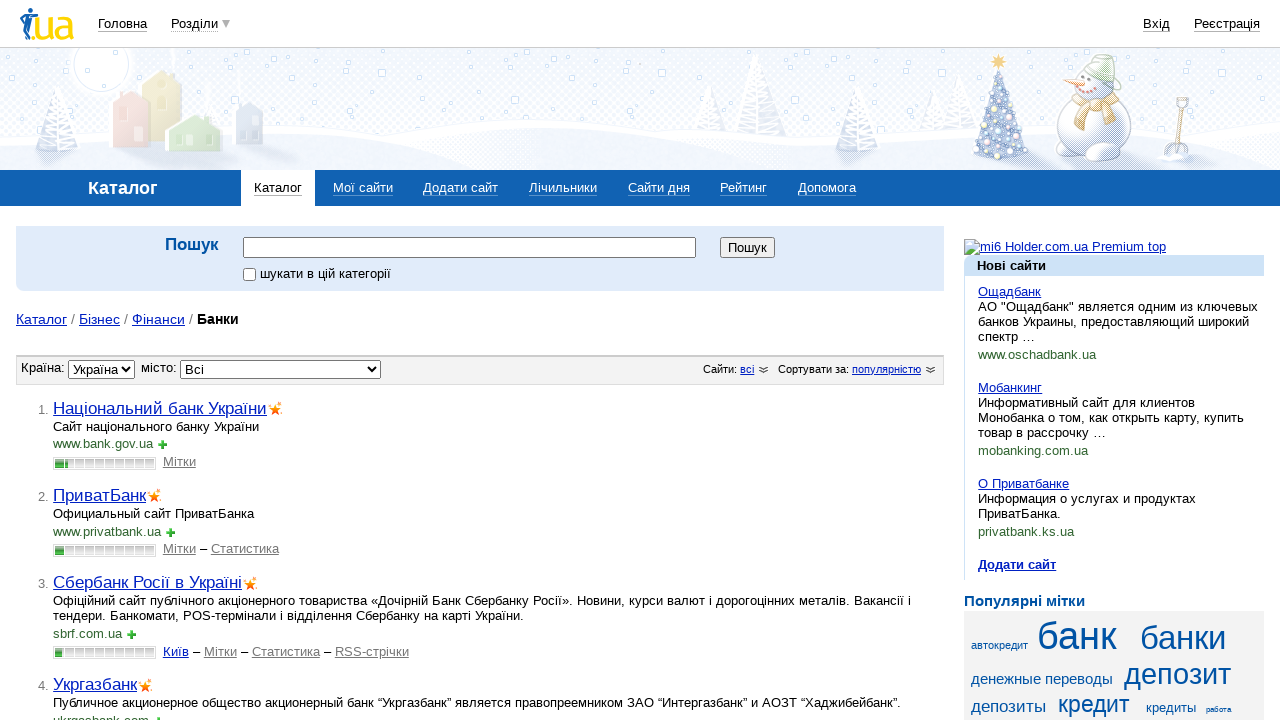

Navigated back from Banks page
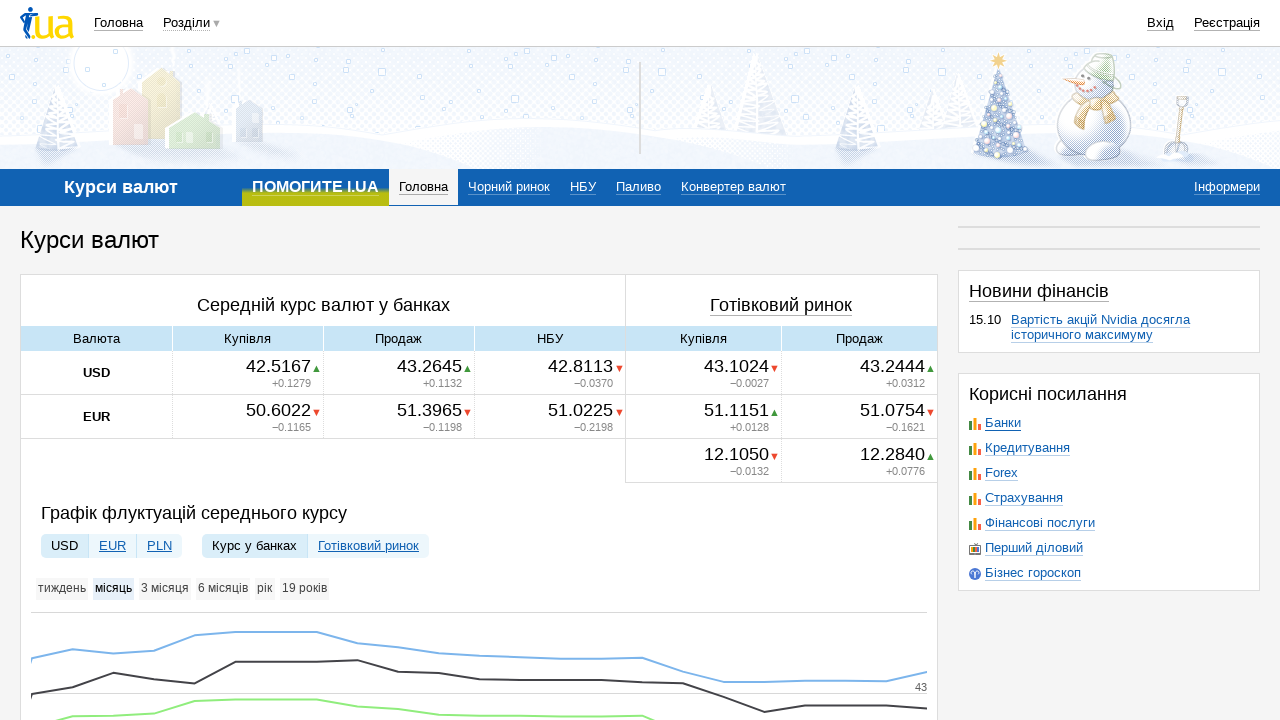

Clicked Crediting link at (975, 449) on (//div[@class='widget widget-links']//a[@class='icon-s i_catalog'])[2]
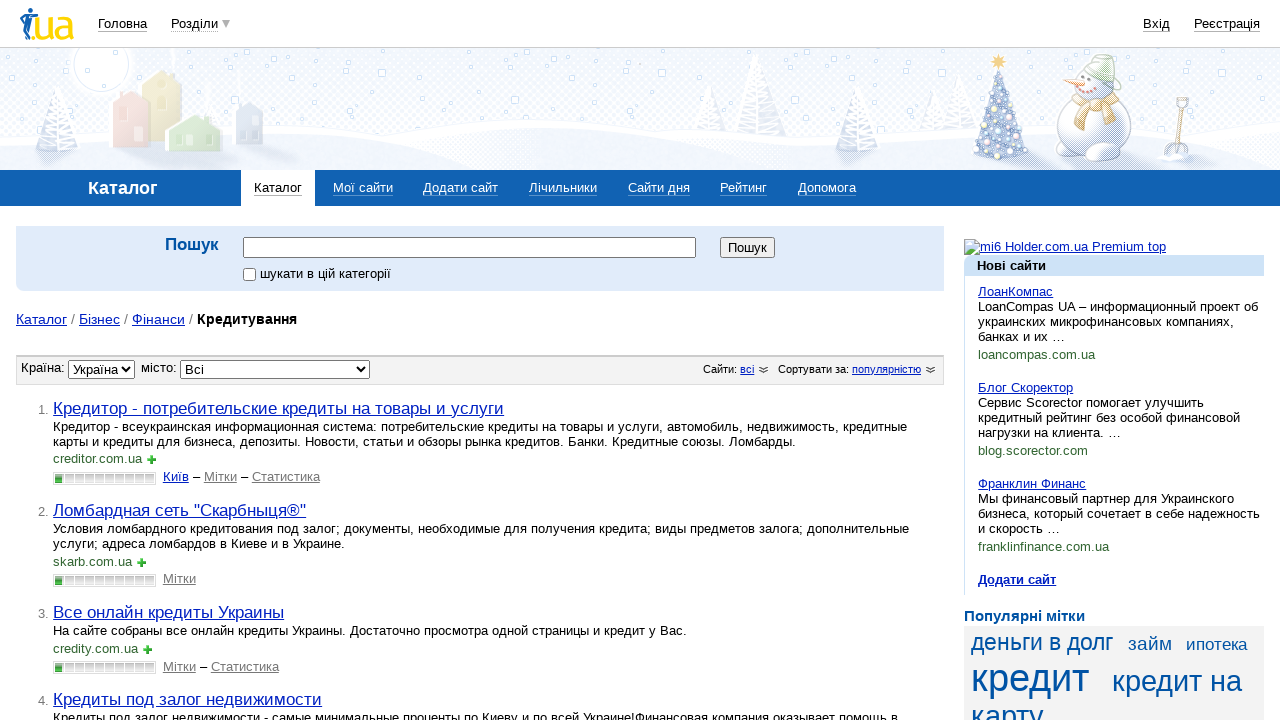

Crediting page loaded with breadcrumbs visible
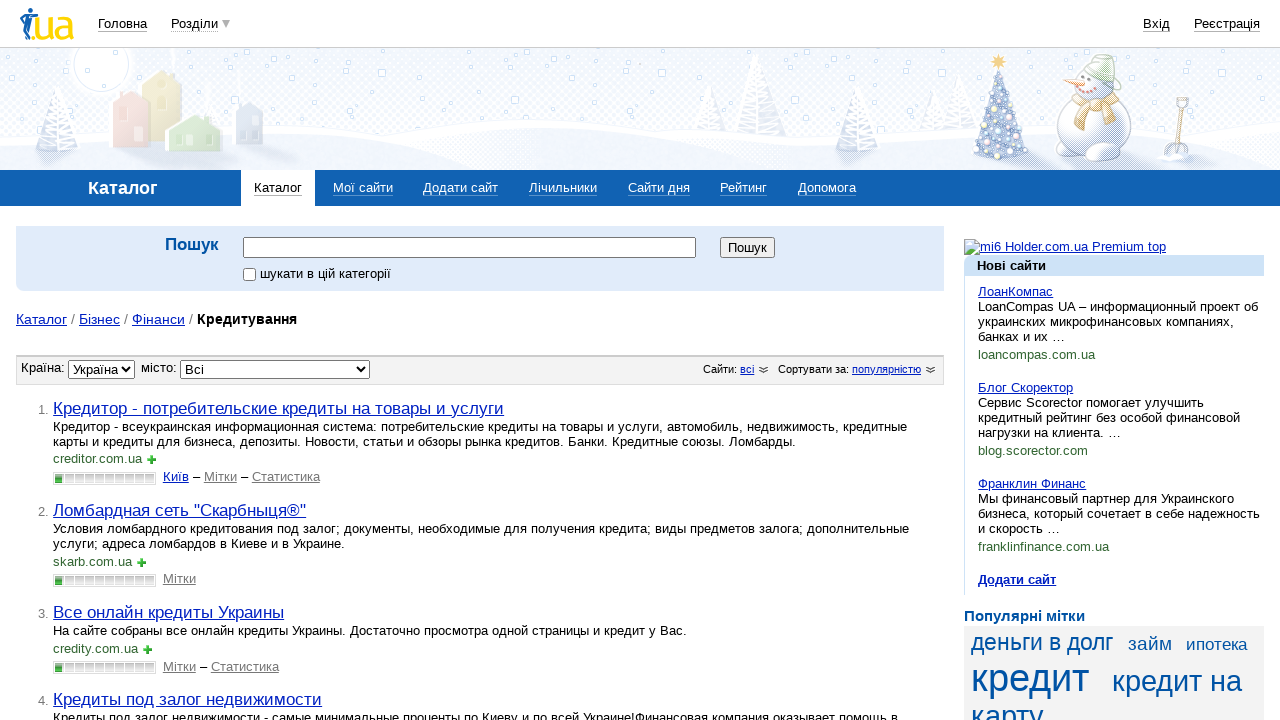

Navigated back from Crediting page
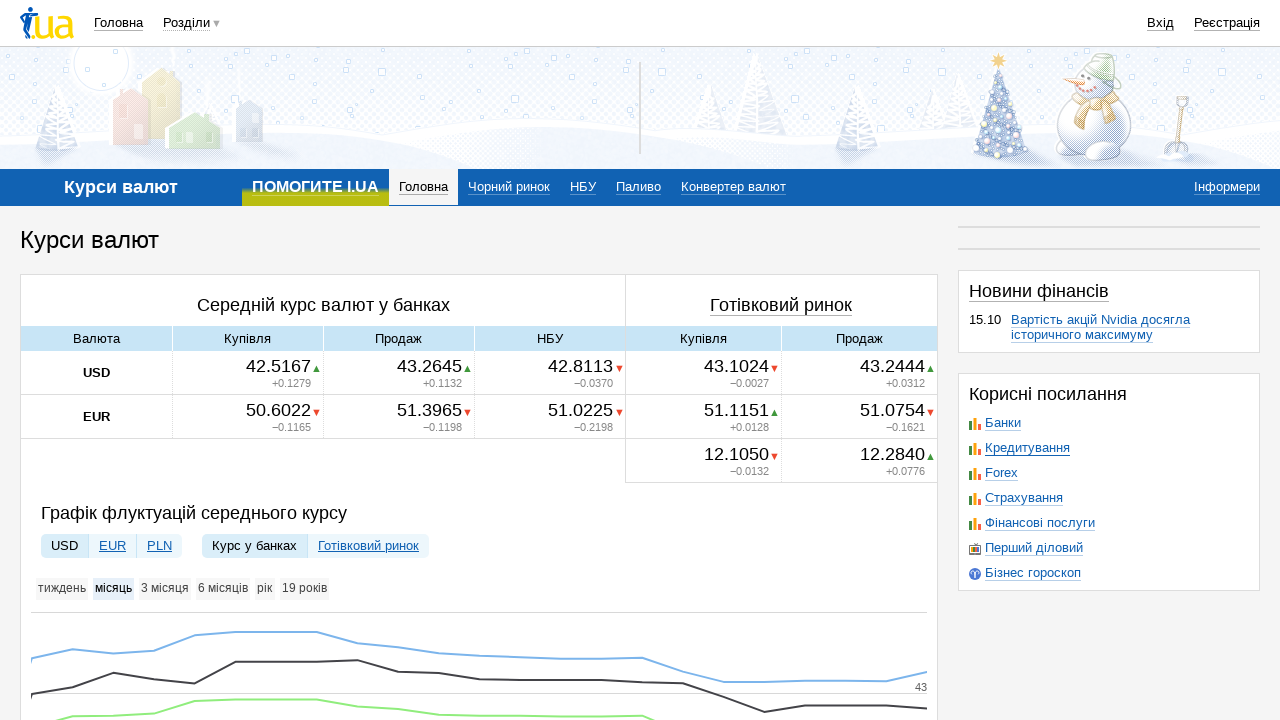

Clicked Forex link at (975, 474) on (//div[@class='widget widget-links']//a[@class='icon-s i_catalog'])[3]
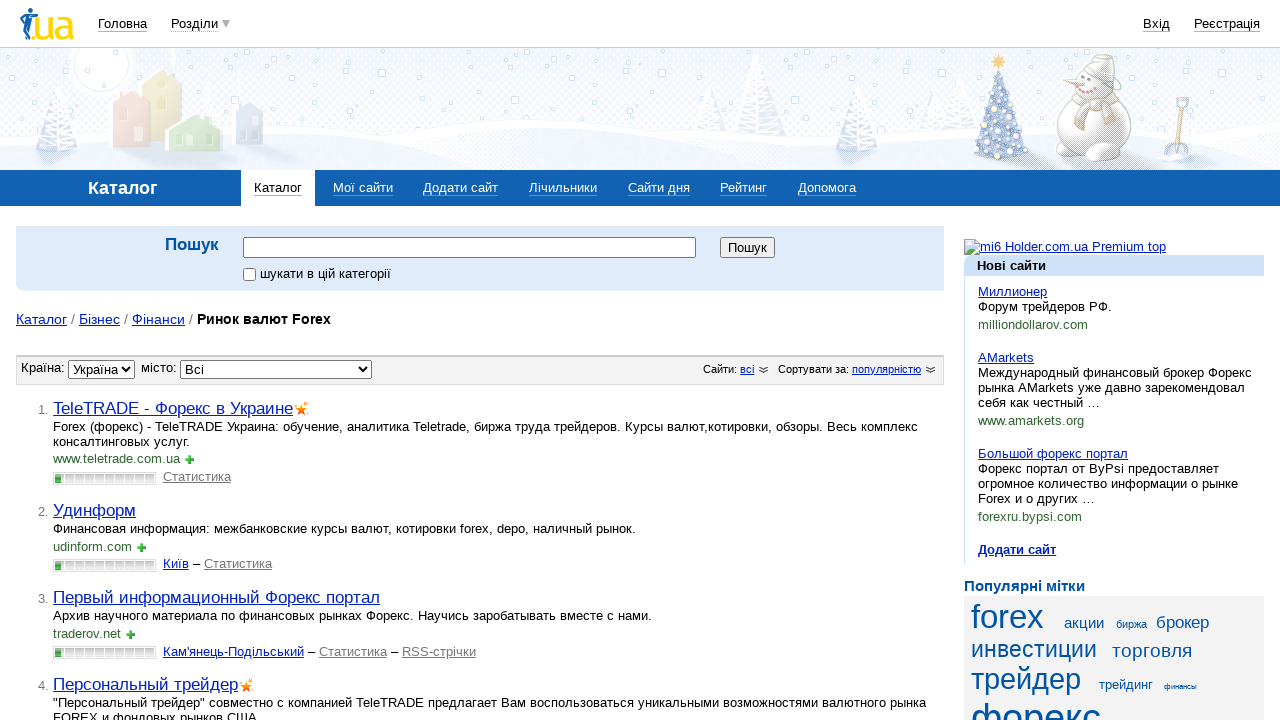

Forex page loaded with breadcrumbs visible
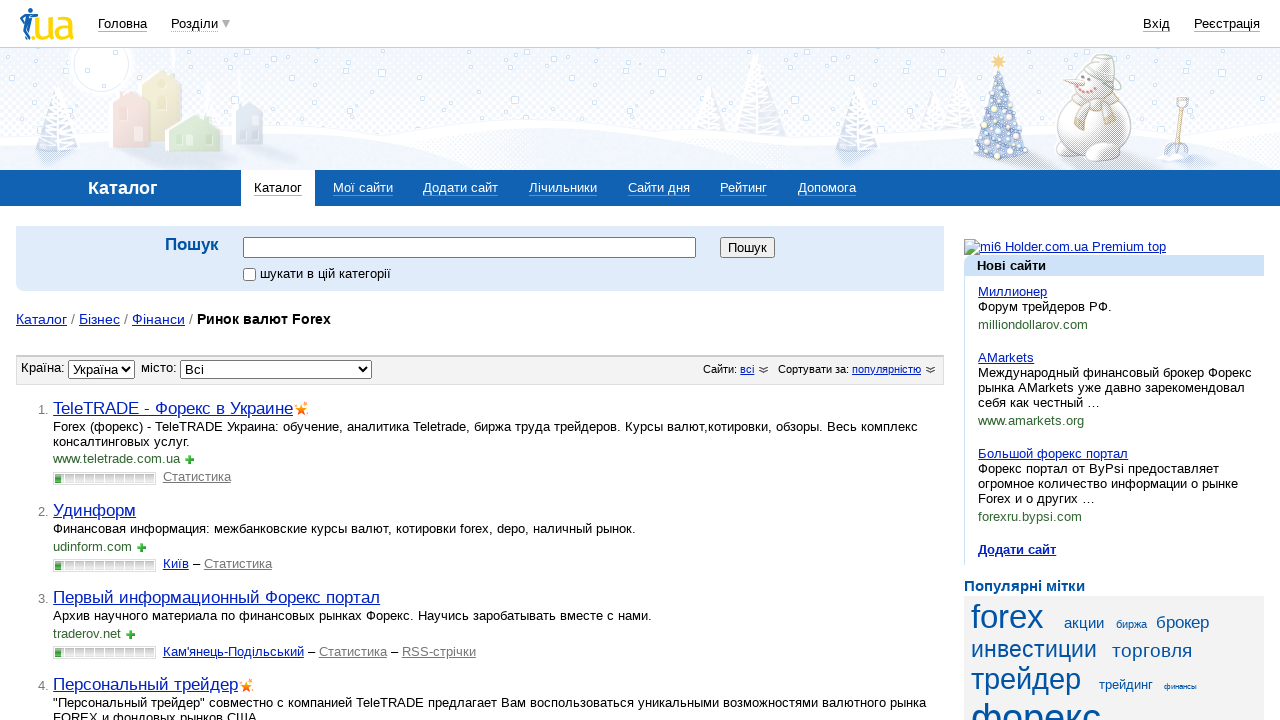

Navigated back from Forex page
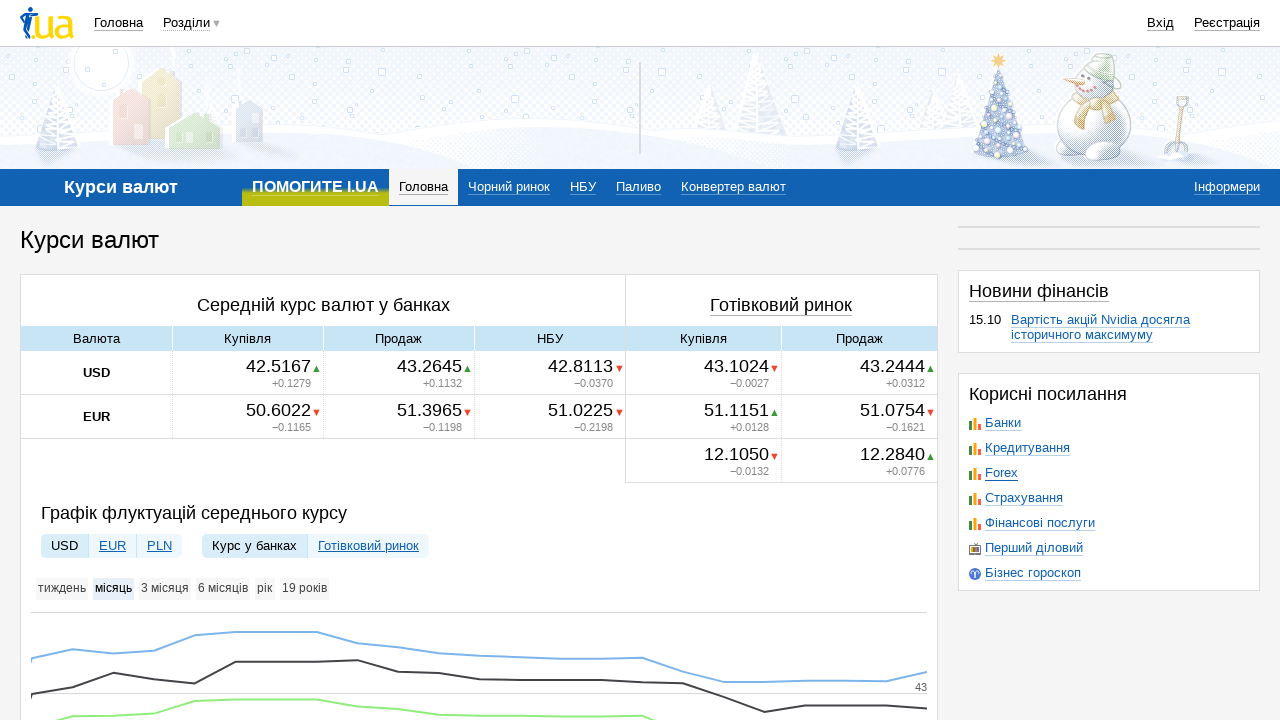

Clicked Insurance link at (975, 499) on (//div[@class='widget widget-links']//a[@class='icon-s i_catalog'])[4]
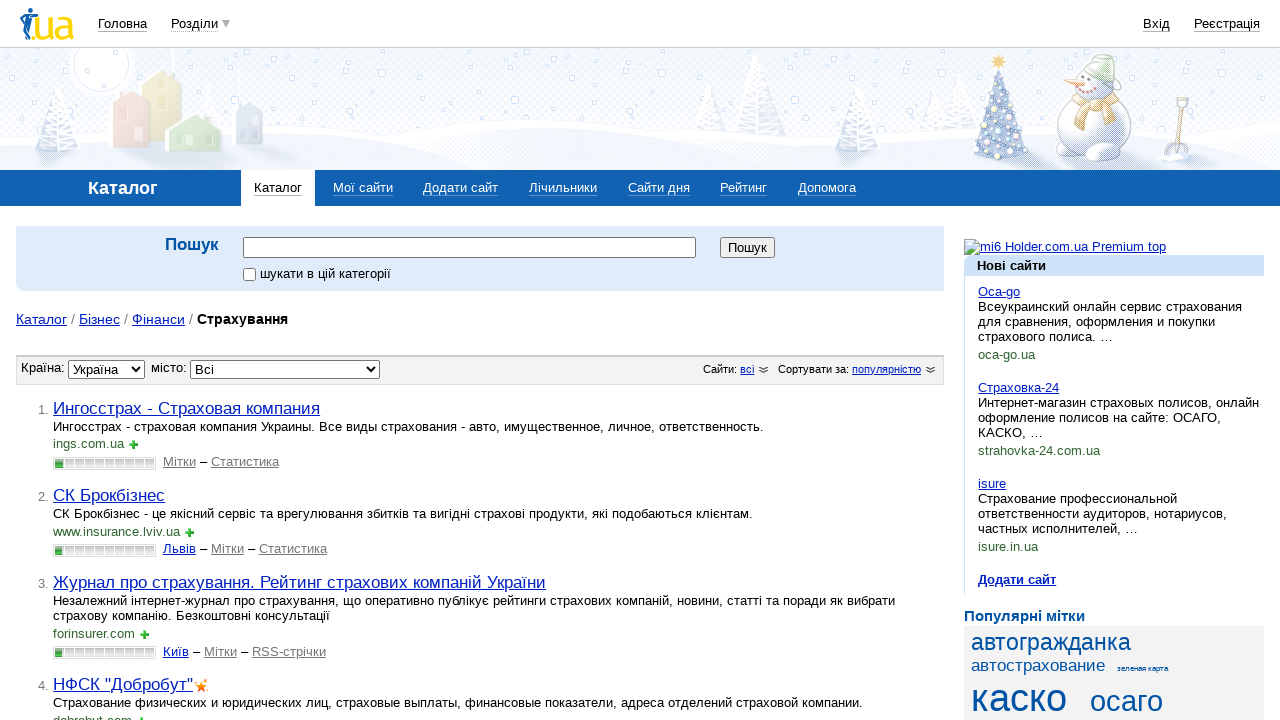

Insurance page loaded with breadcrumbs visible
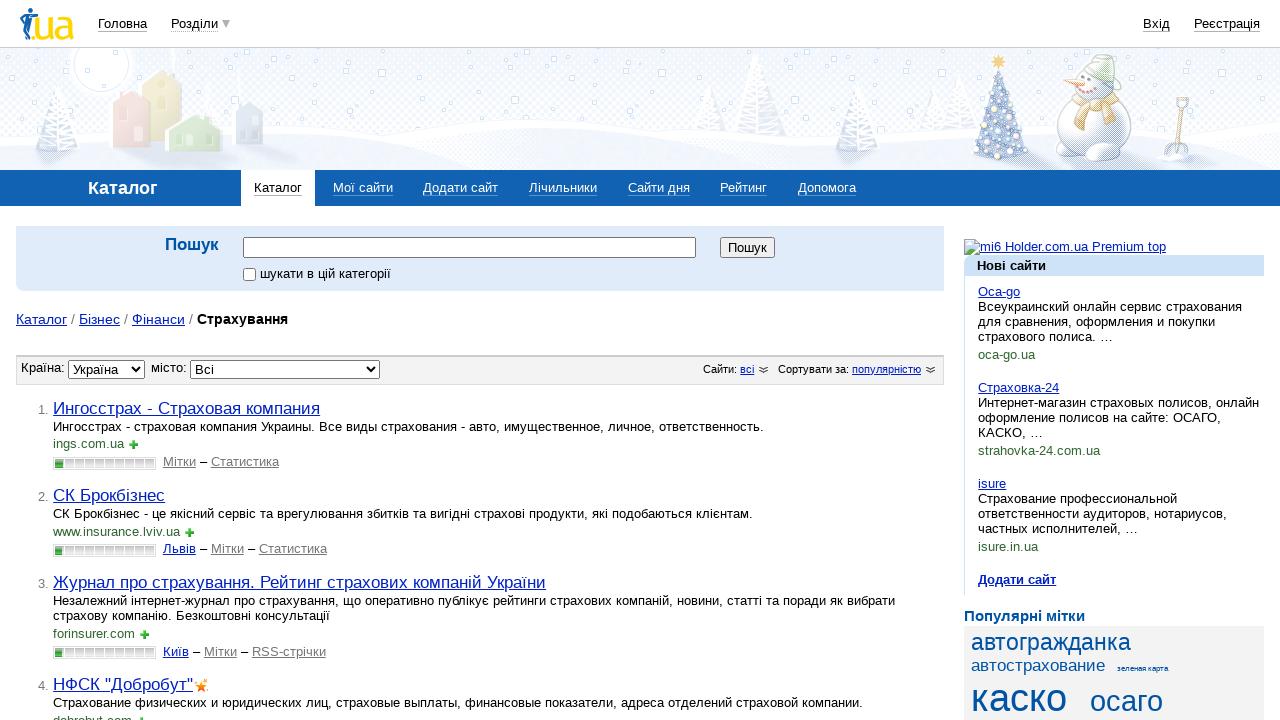

Navigated back from Insurance page
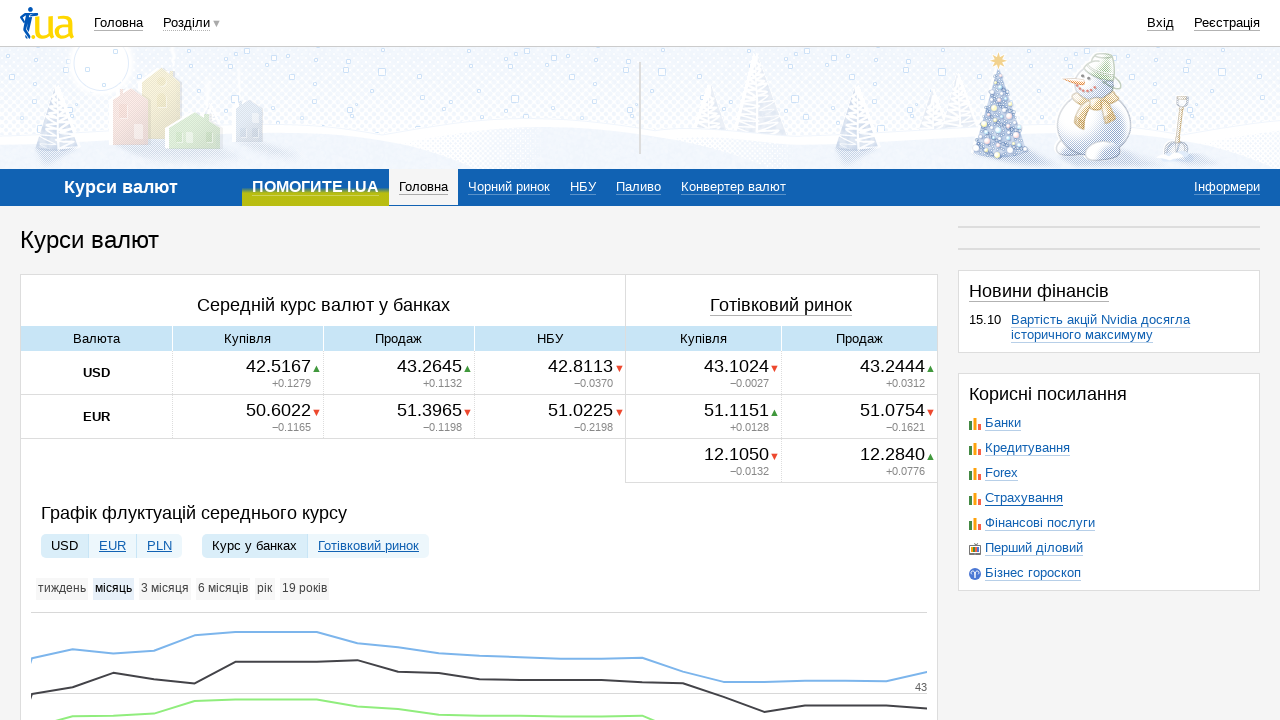

Clicked Financial Services link at (975, 524) on (//div[@class='widget widget-links']//a[@class='icon-s i_catalog'])[5]
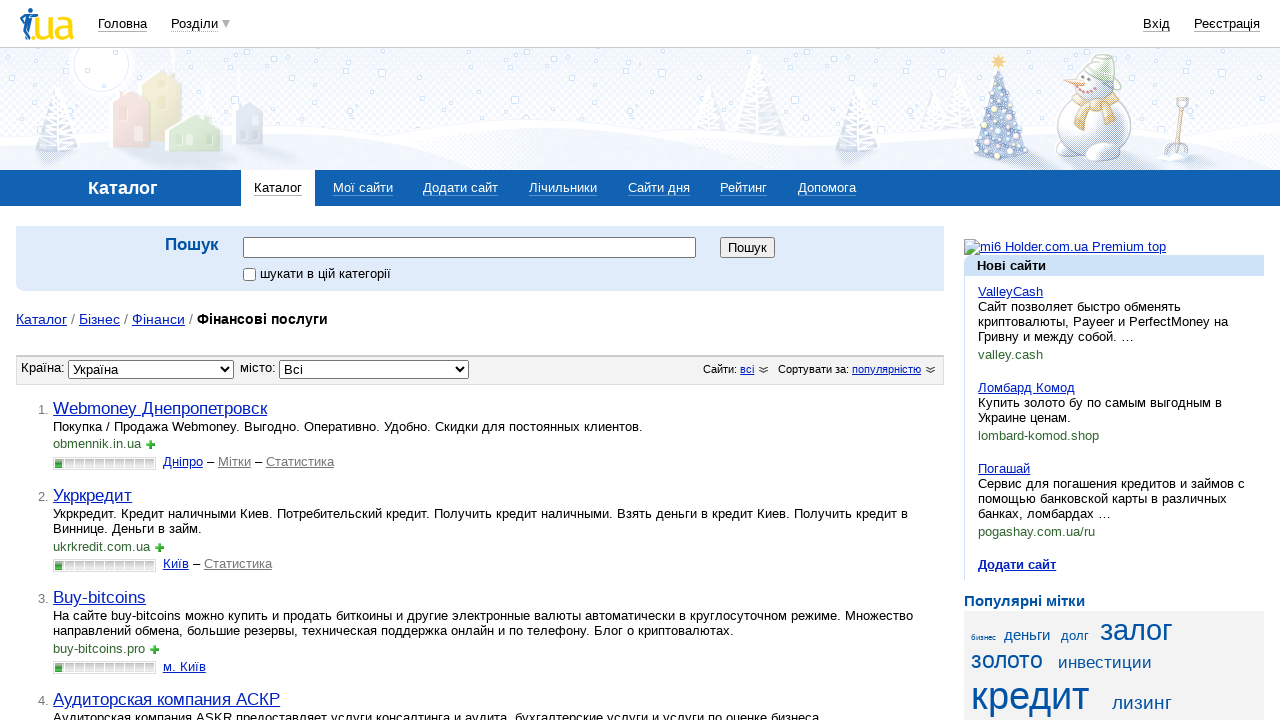

Financial Services page loaded with breadcrumbs visible
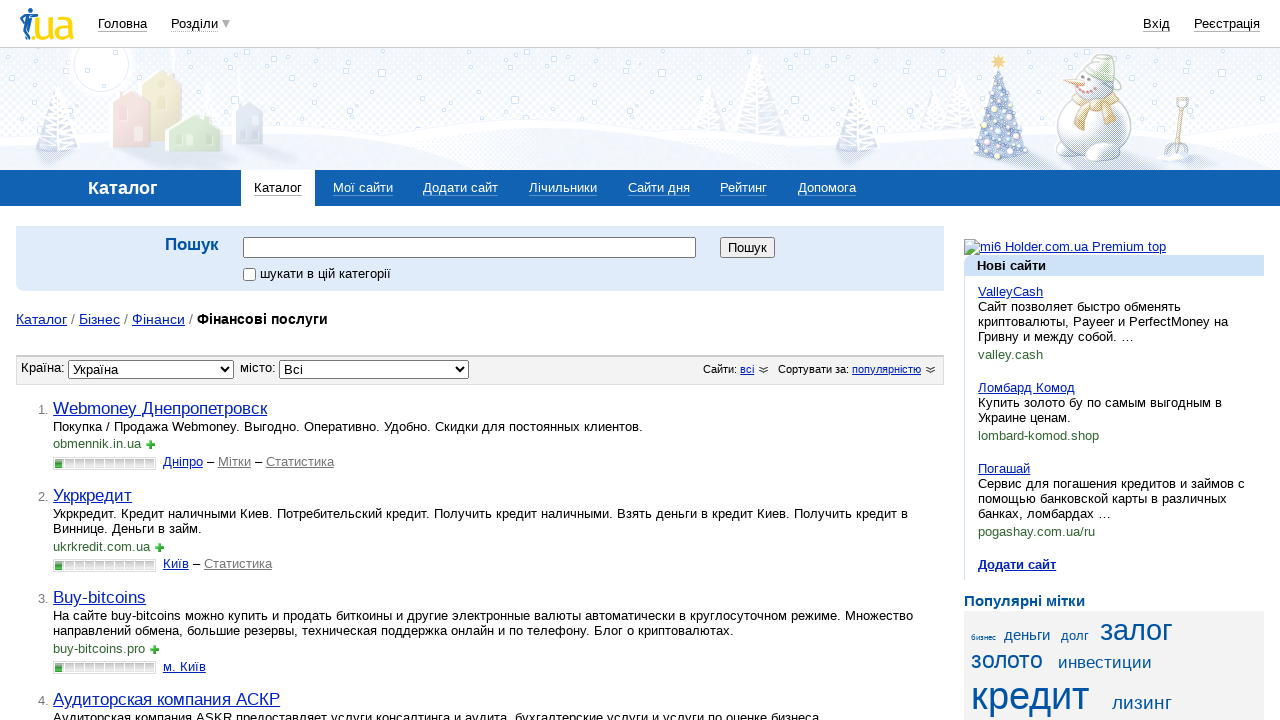

Navigated back from Financial Services page
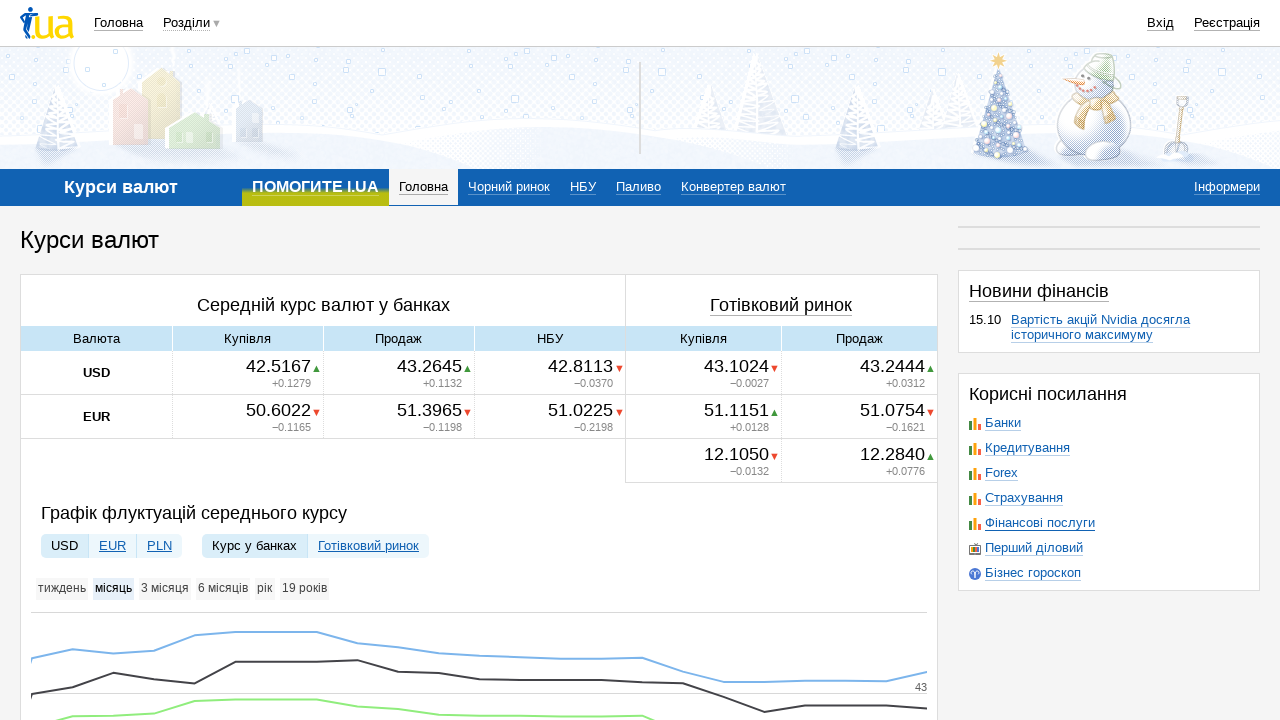

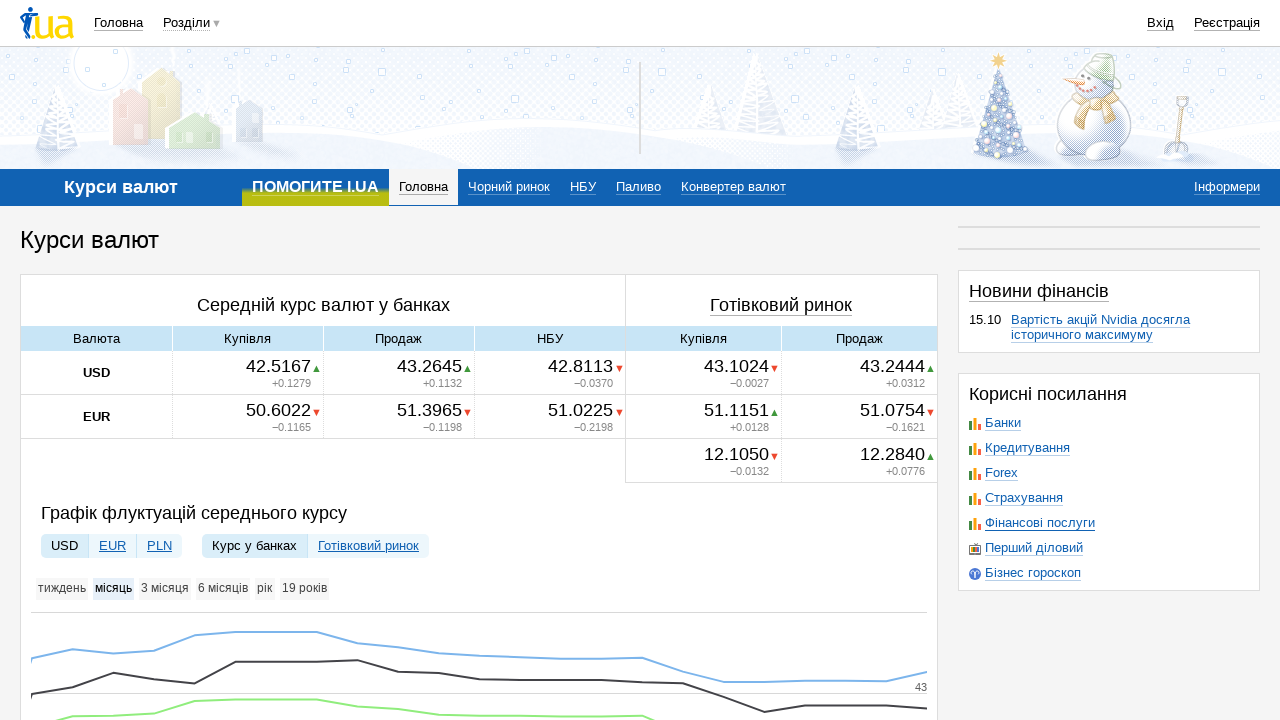